Tests dynamic content loading by clicking a Start button, waiting for a loading bar to disappear, and verifying that "Hello World!" finish text appears.

Starting URL: http://the-internet.herokuapp.com/dynamic_loading/2

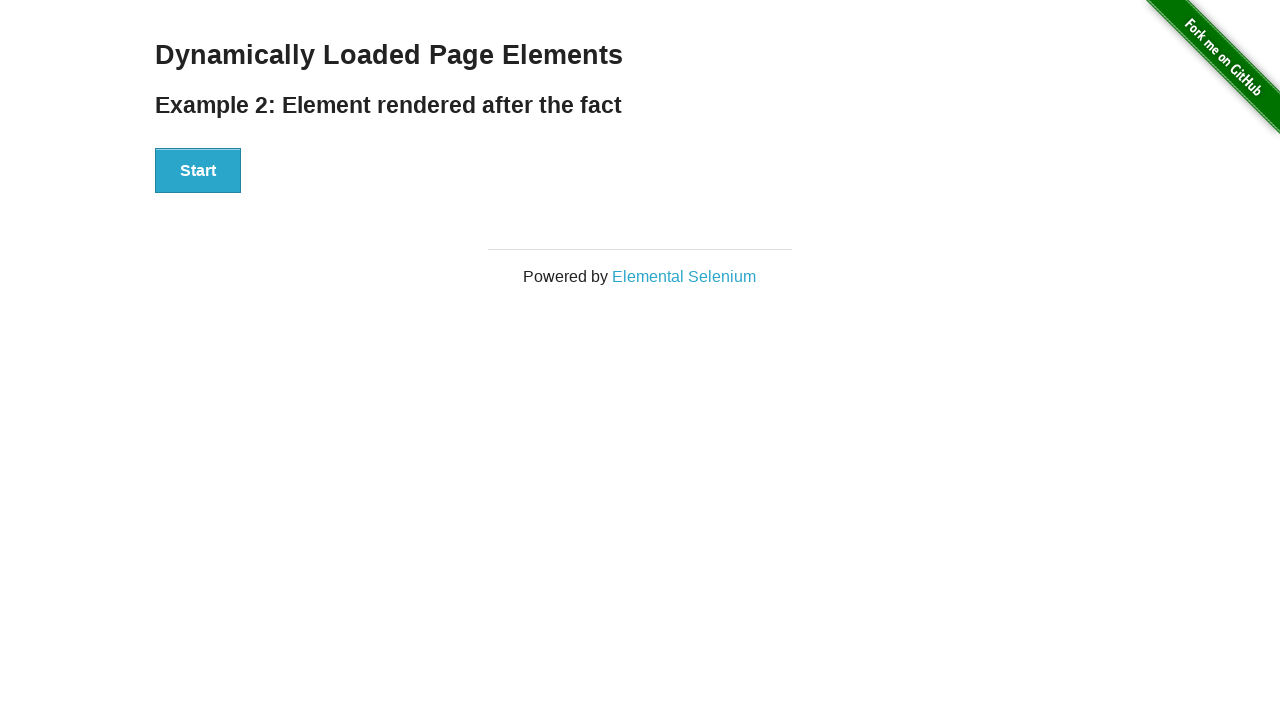

Clicked the Start button to initiate dynamic content loading at (198, 171) on #start button
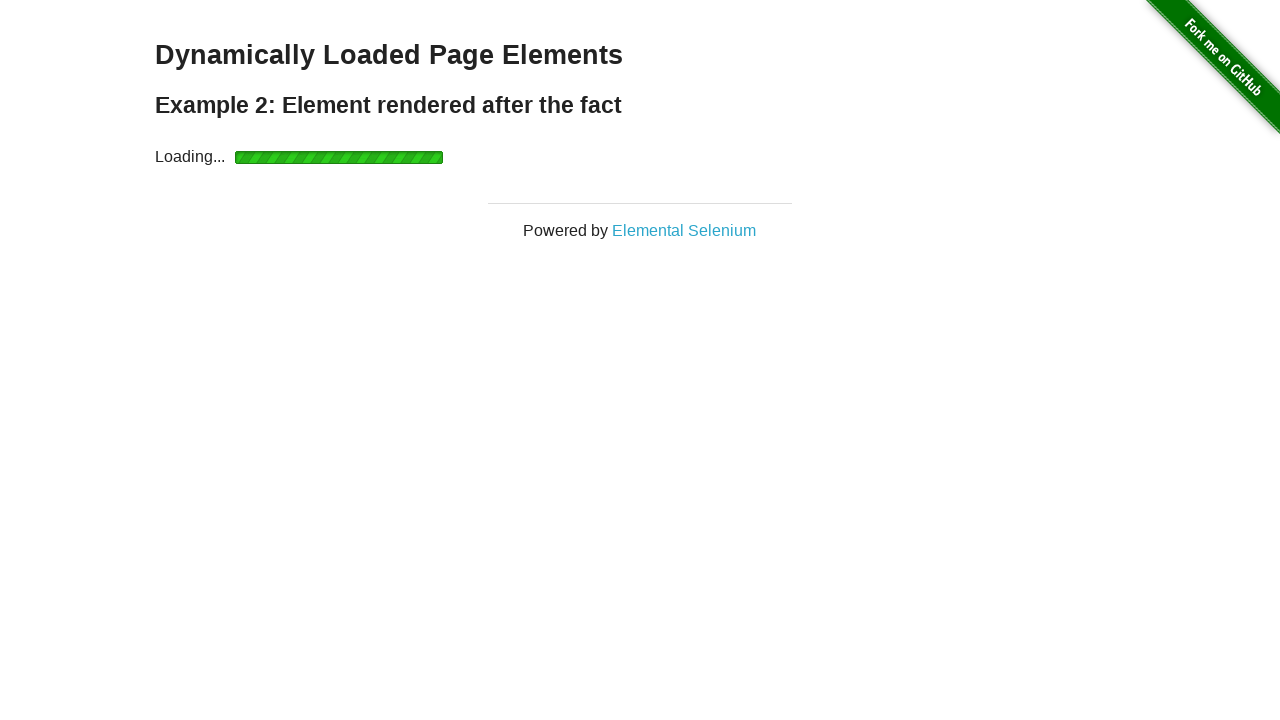

Waited for loading bar to disappear and finish element to become visible
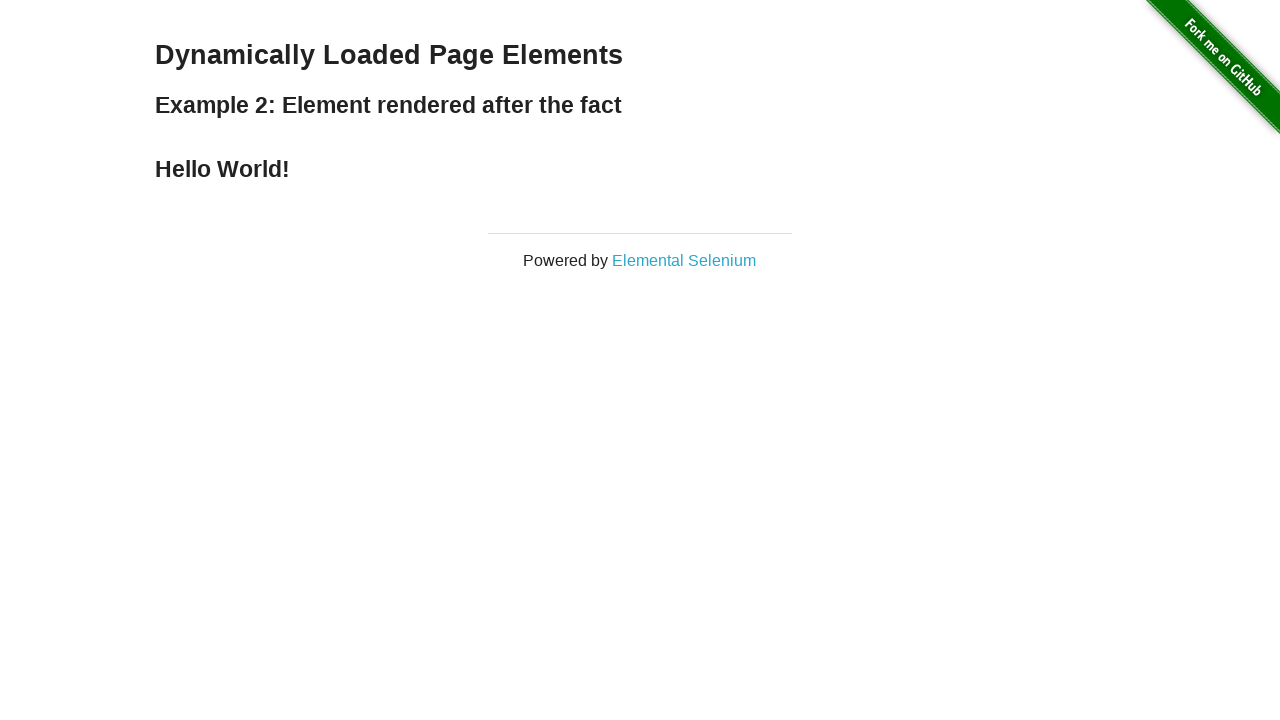

Verified that 'Hello World!' finish text is visible
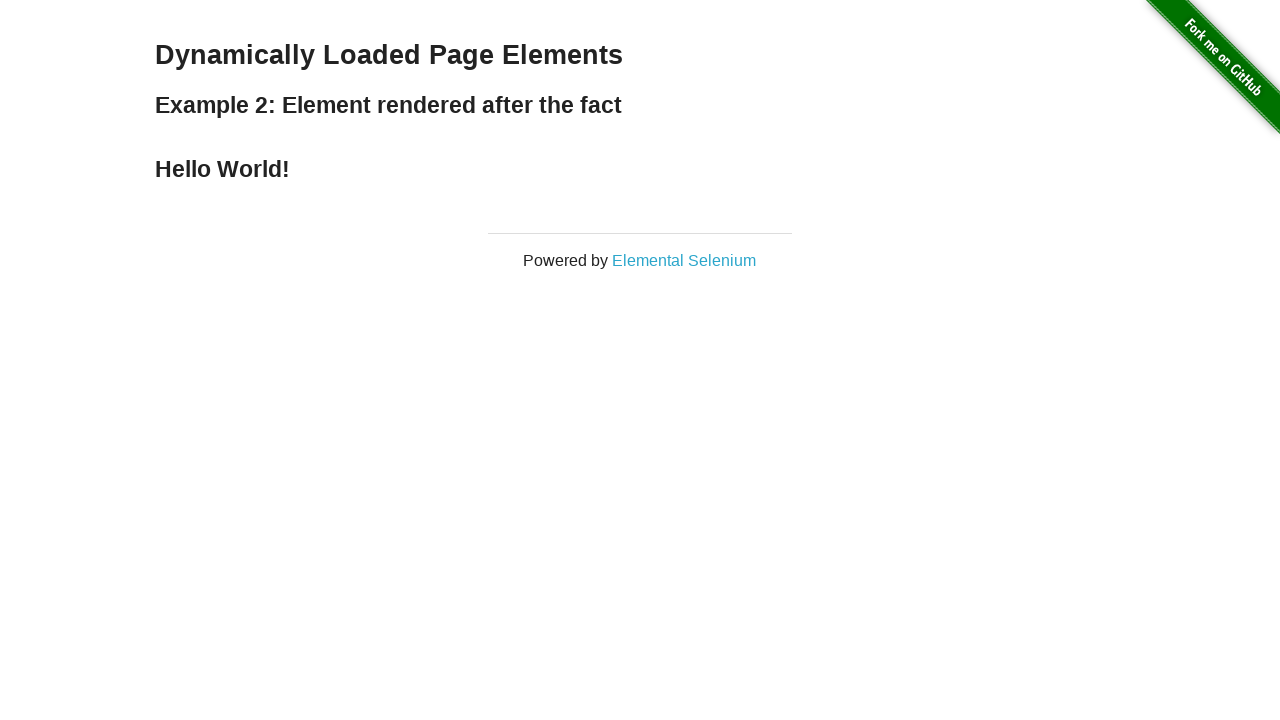

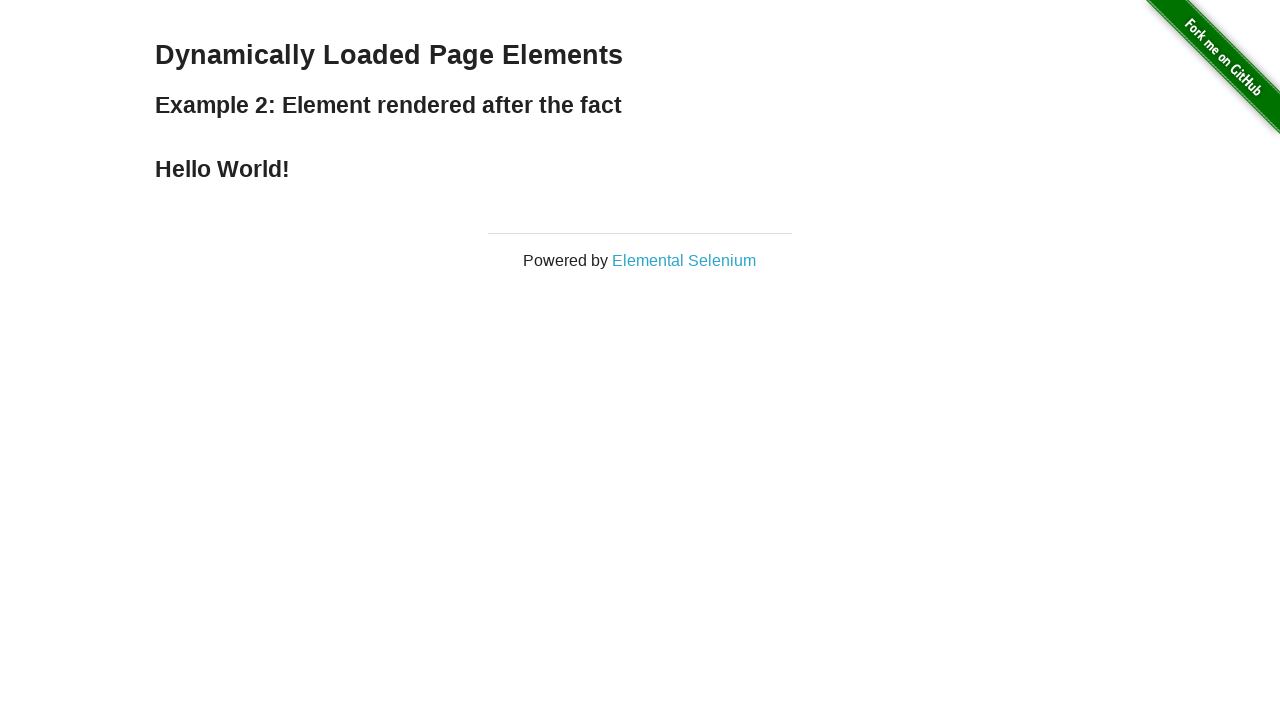